Tests navigation by clicking the "A/B Testing" link from the homepage and verifying the page title changes to "No A/B Test", then navigating back to verify the home page title.

Starting URL: https://practice.cydeo.com

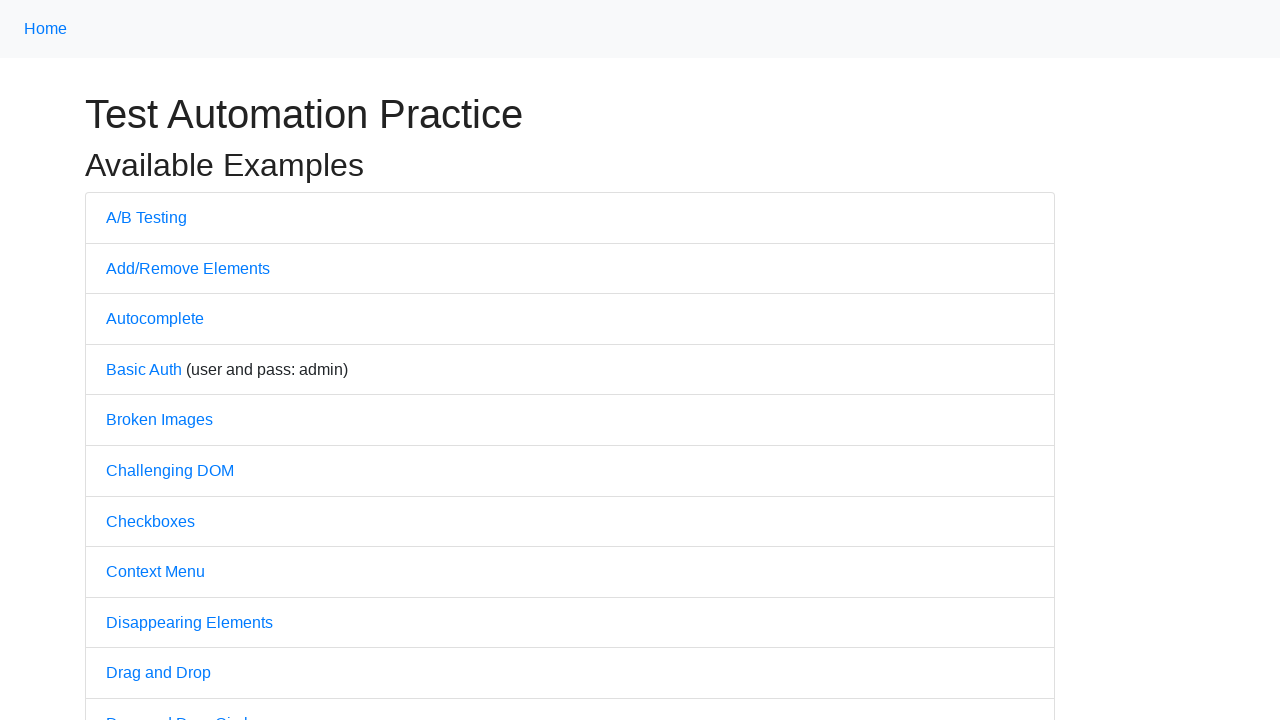

Clicked on 'A/B Testing' link from homepage at (146, 217) on text=A/B Testing
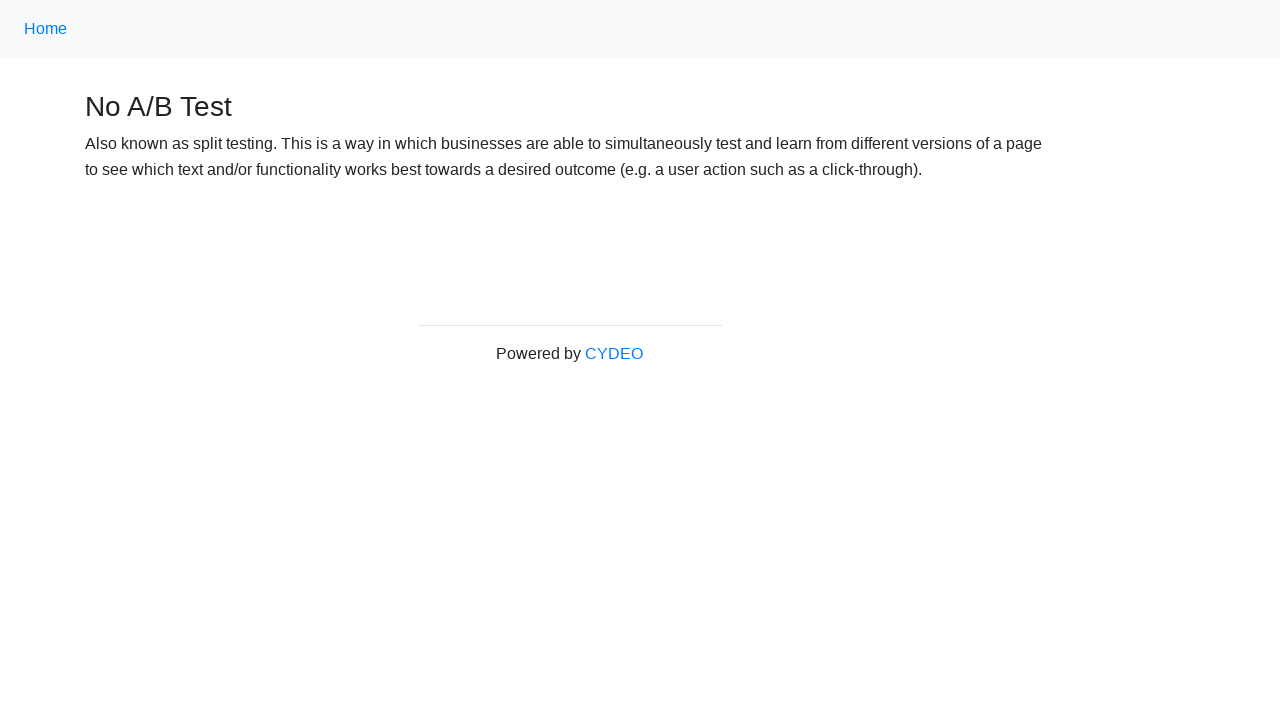

Verified page title changed to 'No A/B Test'
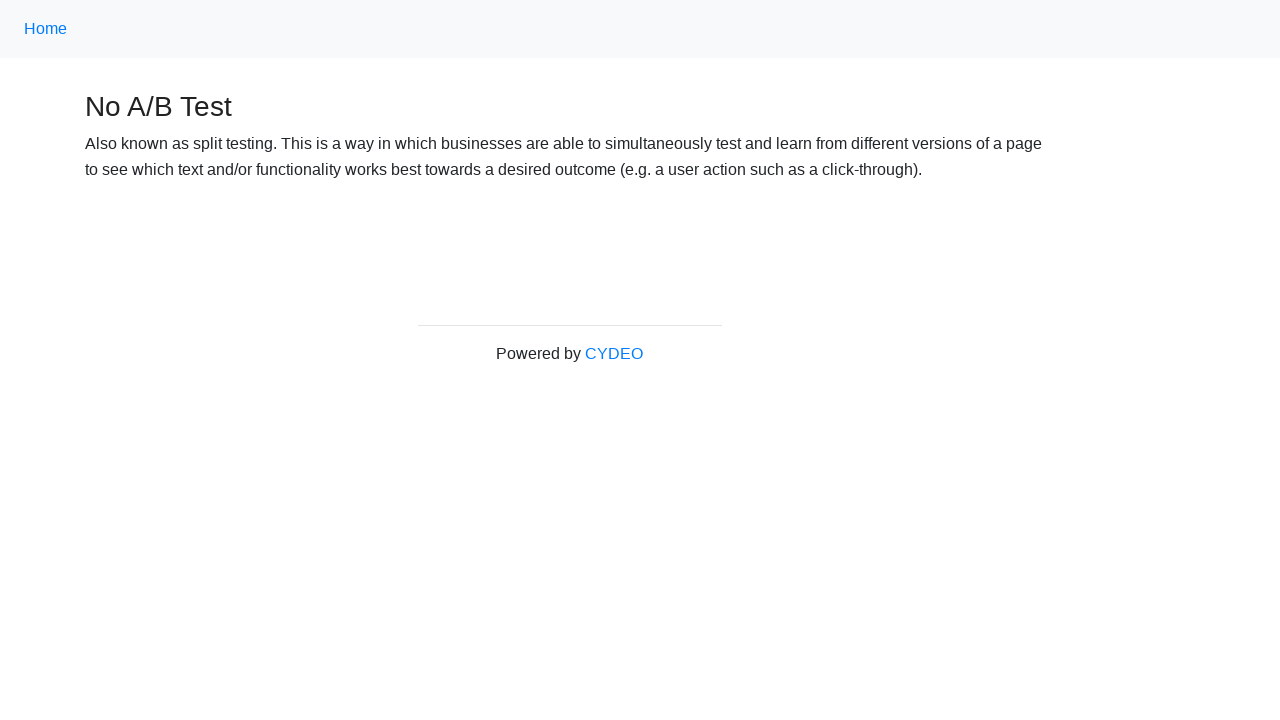

Navigated back to home page
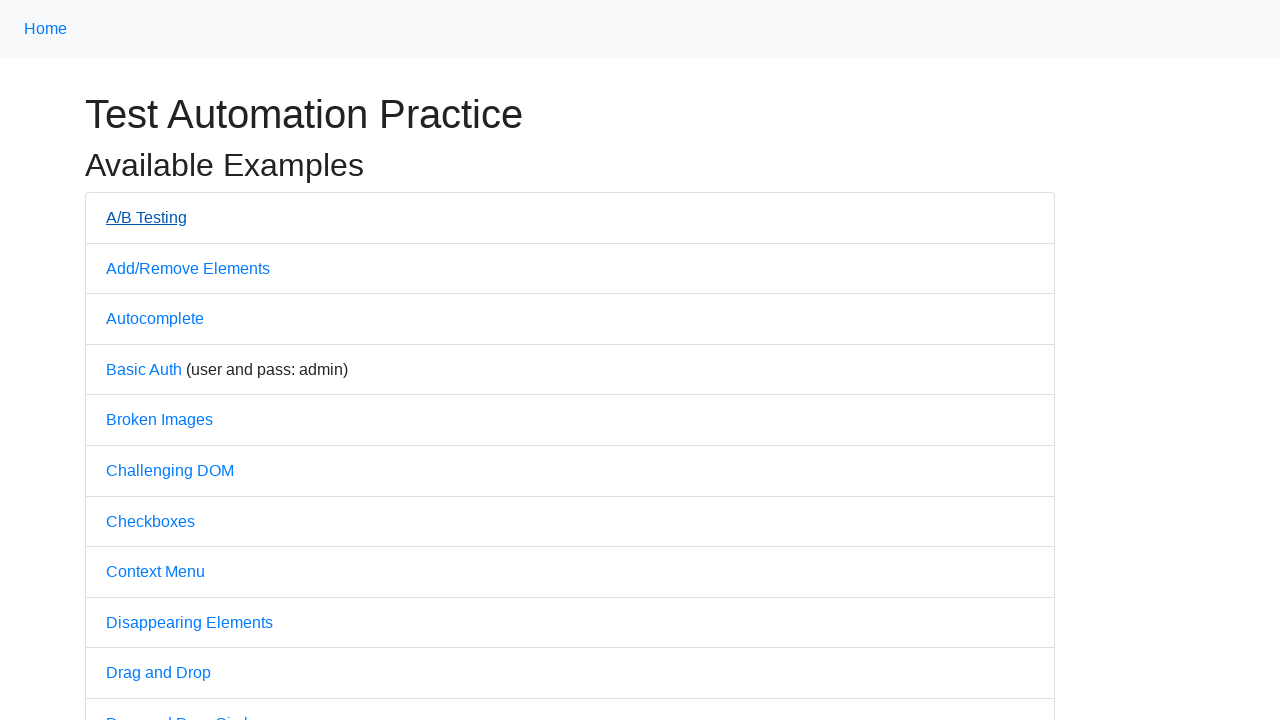

Verified homepage title is 'Practice'
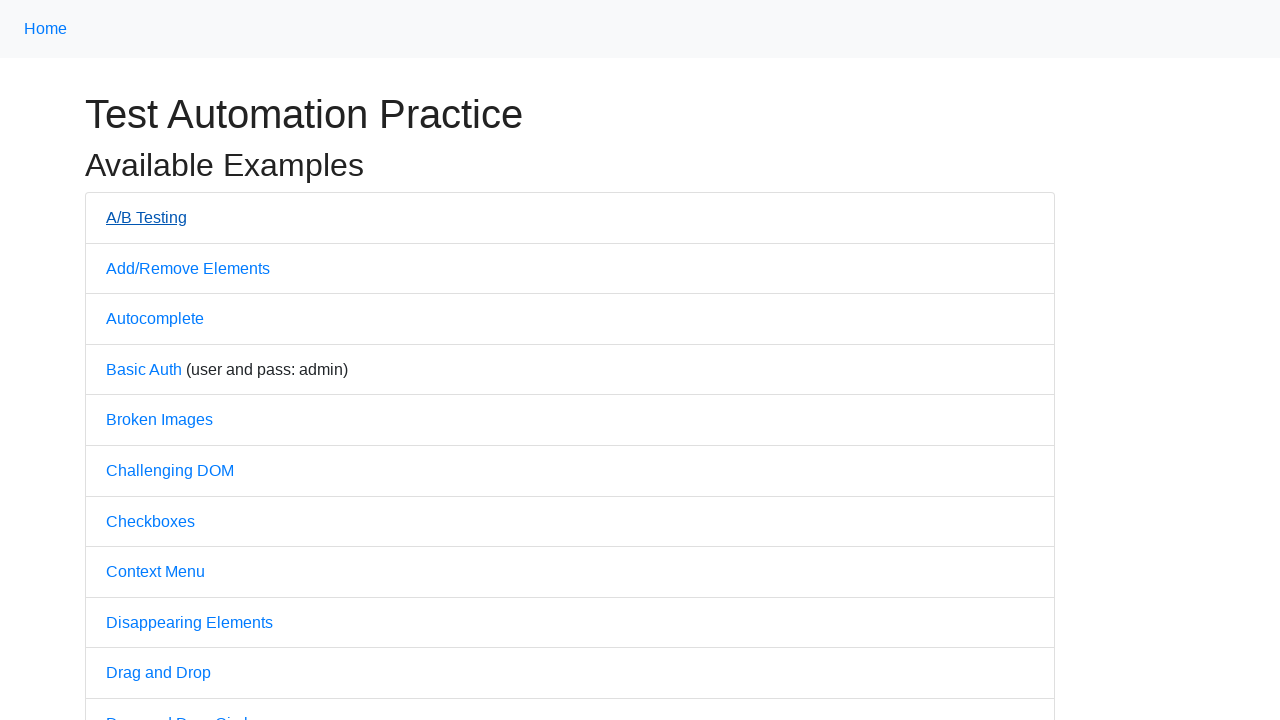

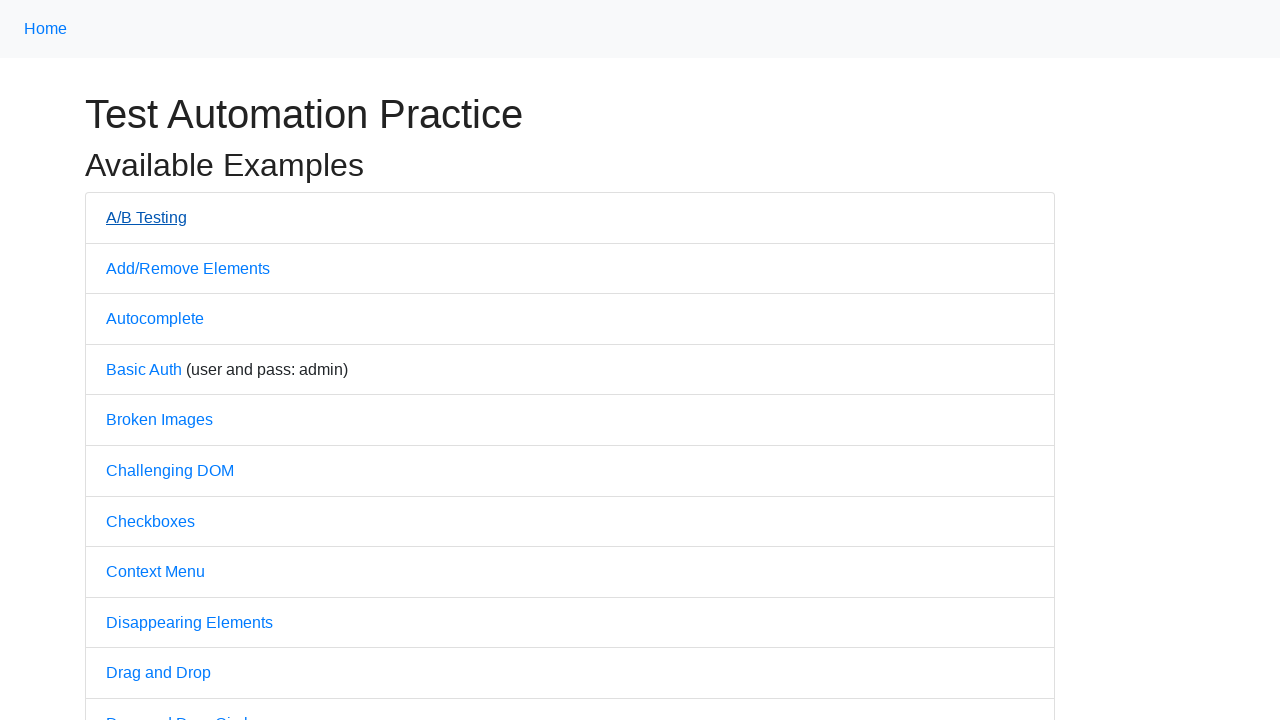